Navigates to Mom & Baby section and clicks on Baby Powder category

Starting URL: https://www.nykaa.com/

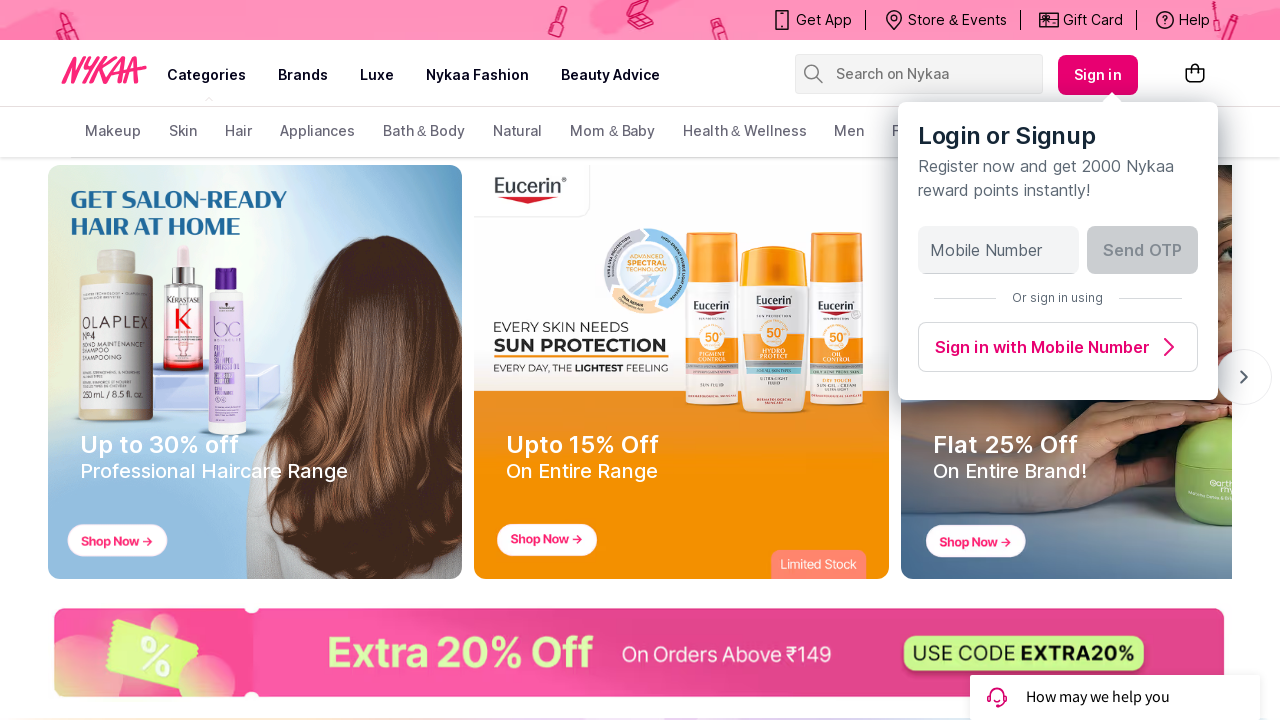

Hovered over Mom & Baby menu at (613, 132) on xpath=//a[text() = 'mom & baby']
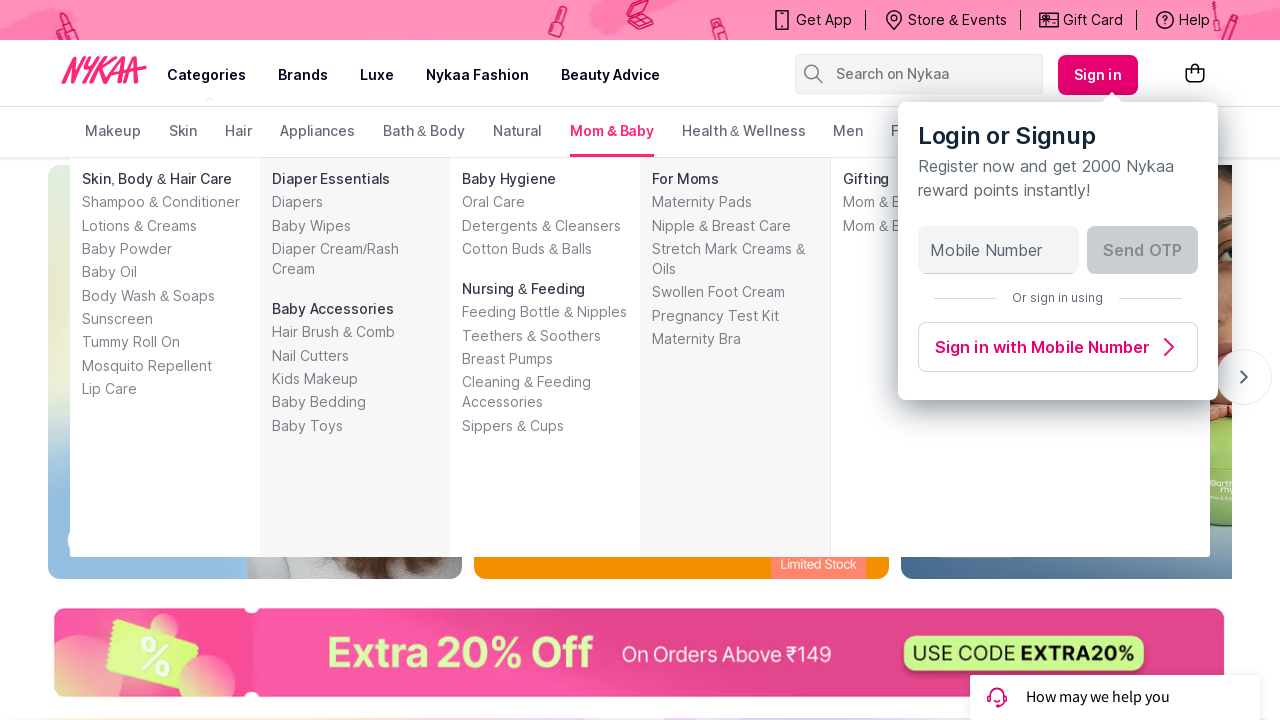

Clicked on Baby Powder category at (165, 249) on a:text('Baby Powder')
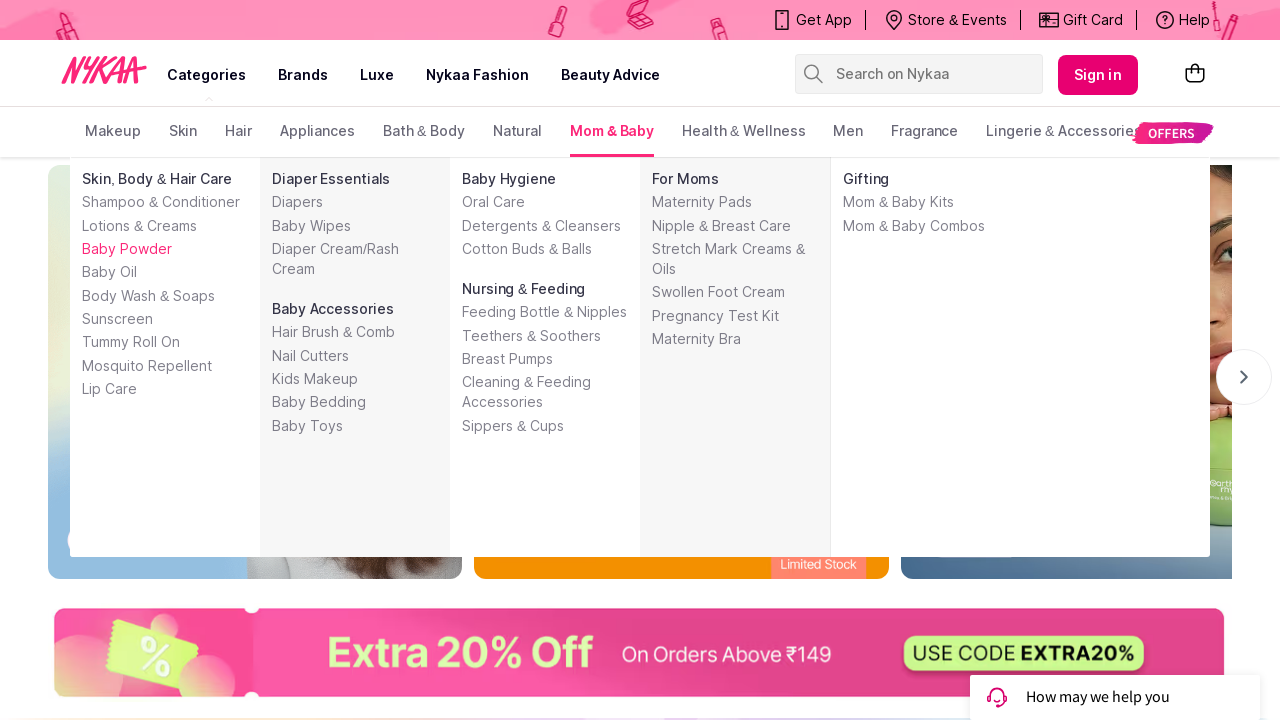

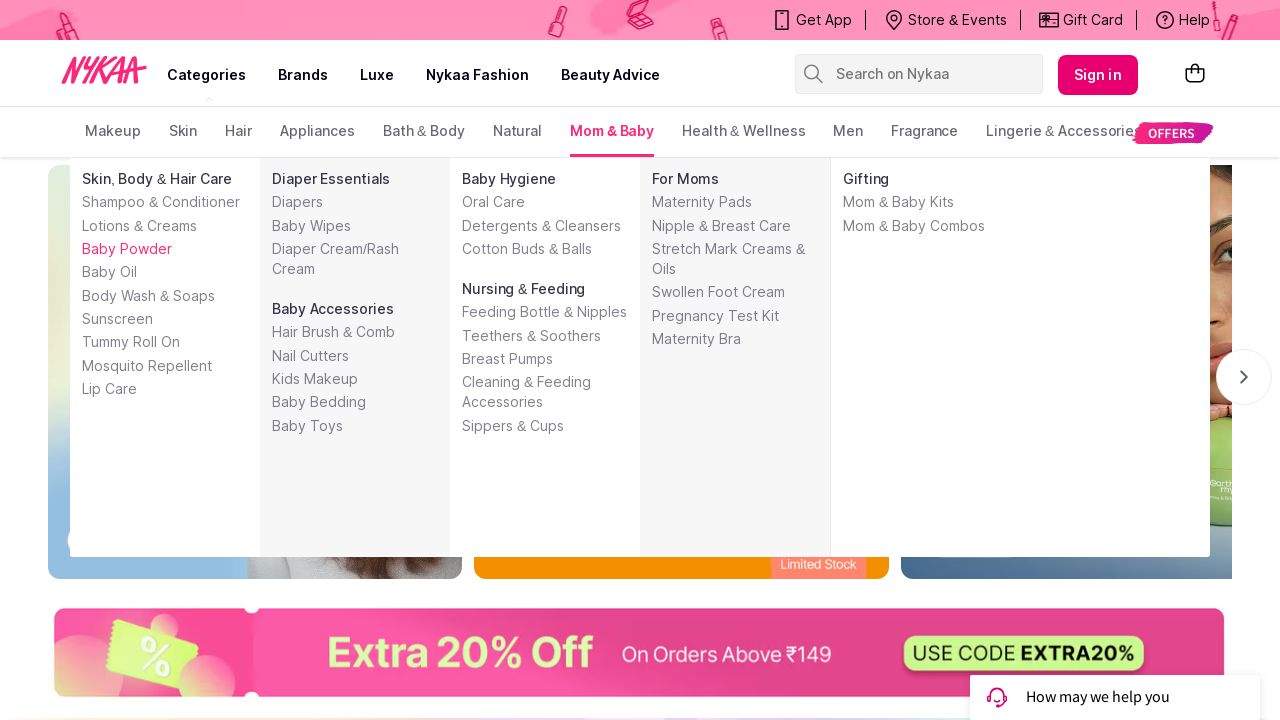